Navigates to the FTSE 100 stock market summary page and clicks on the top fallers section to view stocks with the largest declines

Starting URL: https://www.hl.co.uk/shares/stock-market-summary/ftse-100

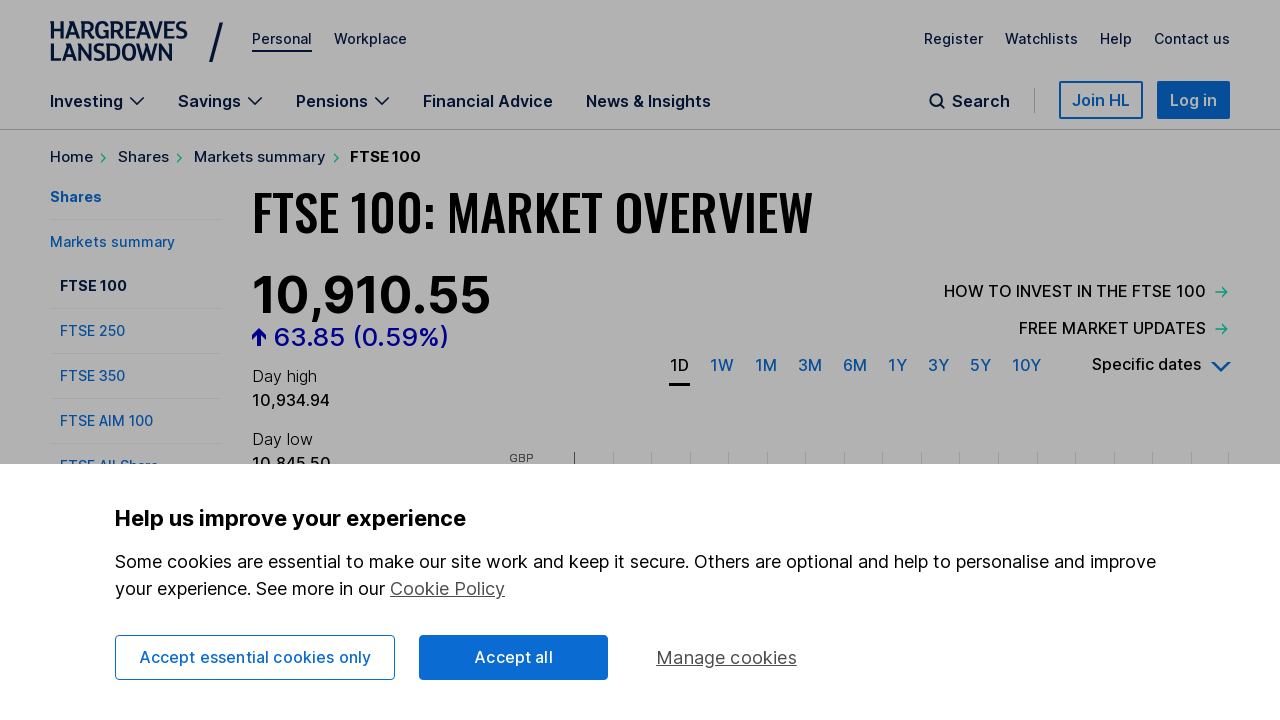

Navigated to FTSE 100 stock market summary page
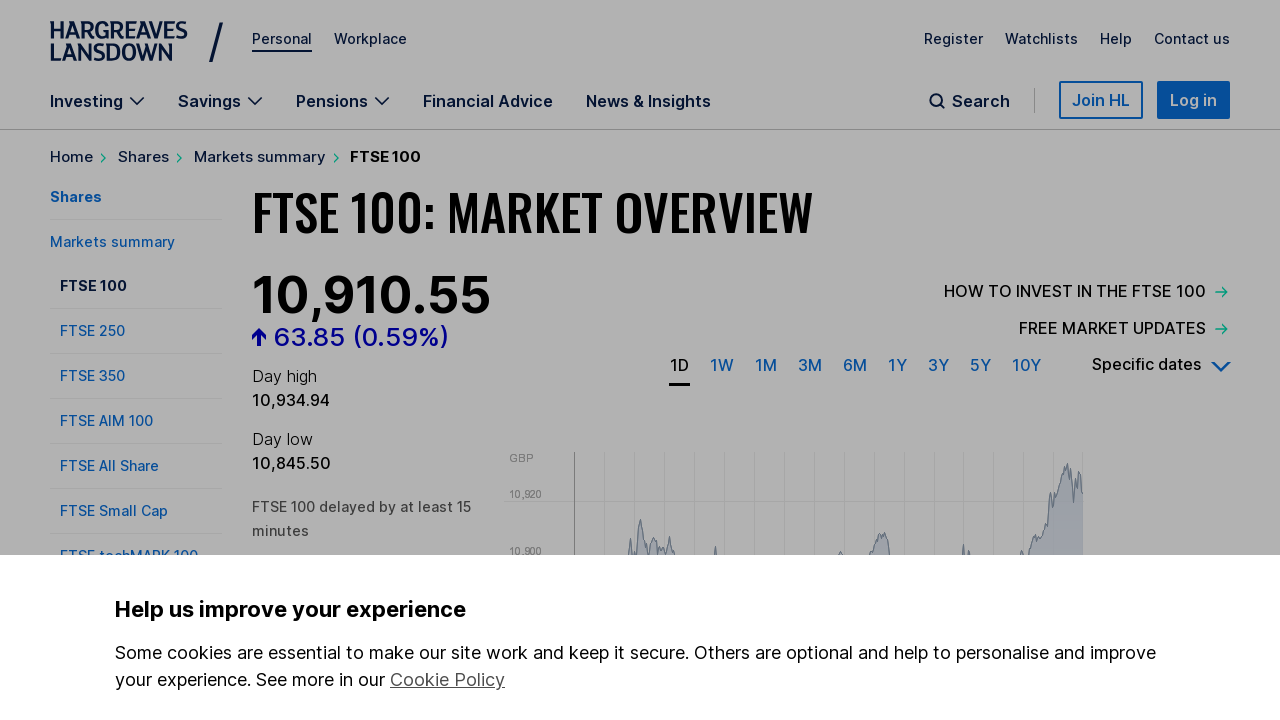

Clicked on the top fallers section to view stocks with largest declines at (525, 361) on .one-line:nth-child(3) strong
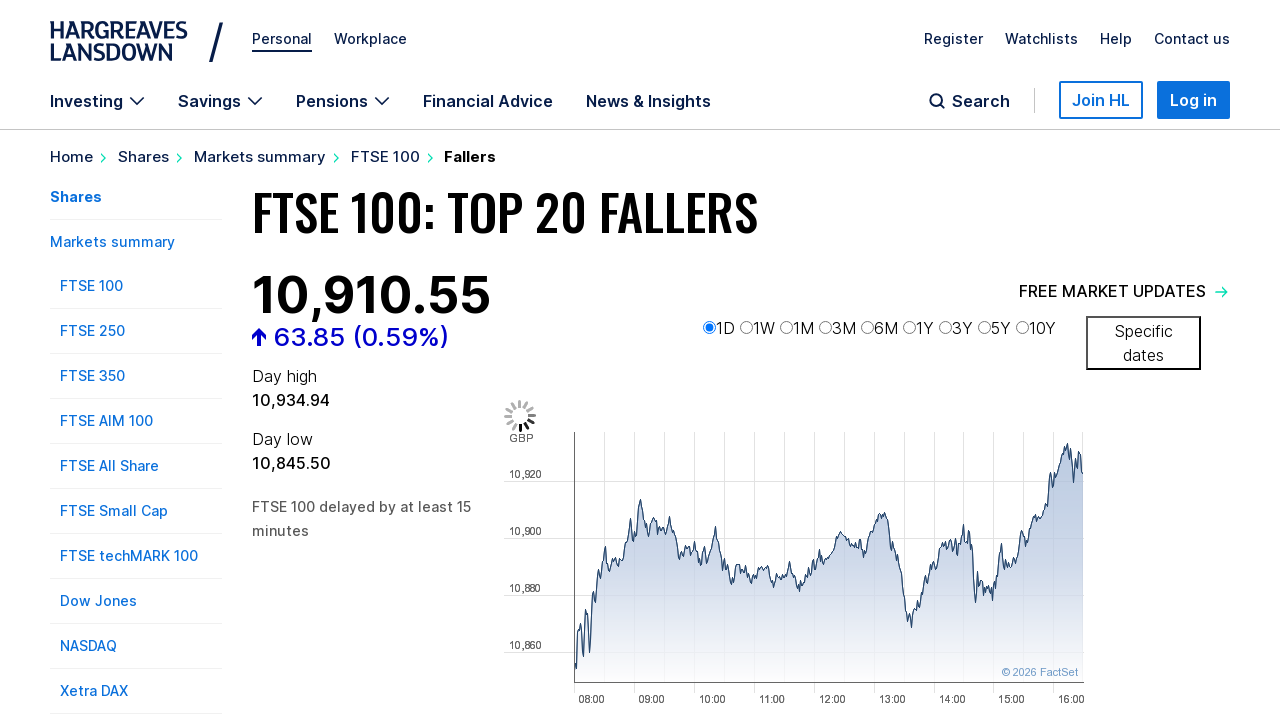

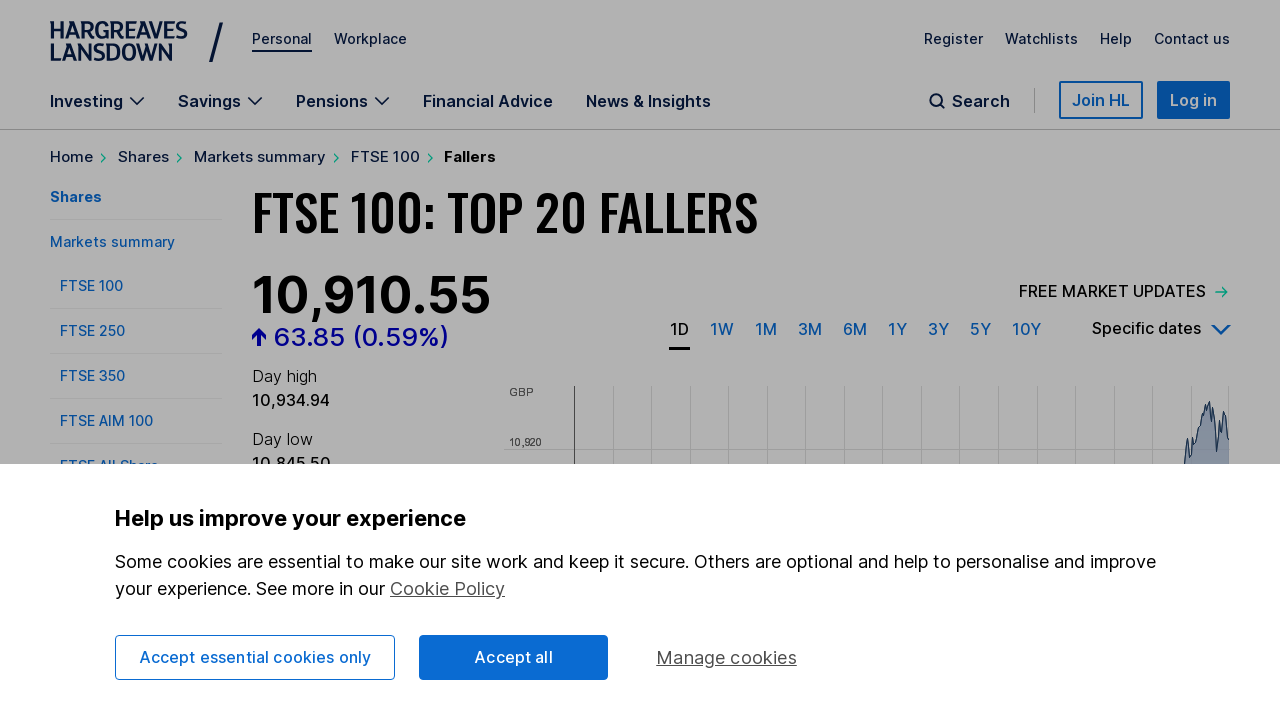